Tests simple alert dialog by clicking the alert button and accepting it

Starting URL: https://testautomationpractice.blogspot.com/

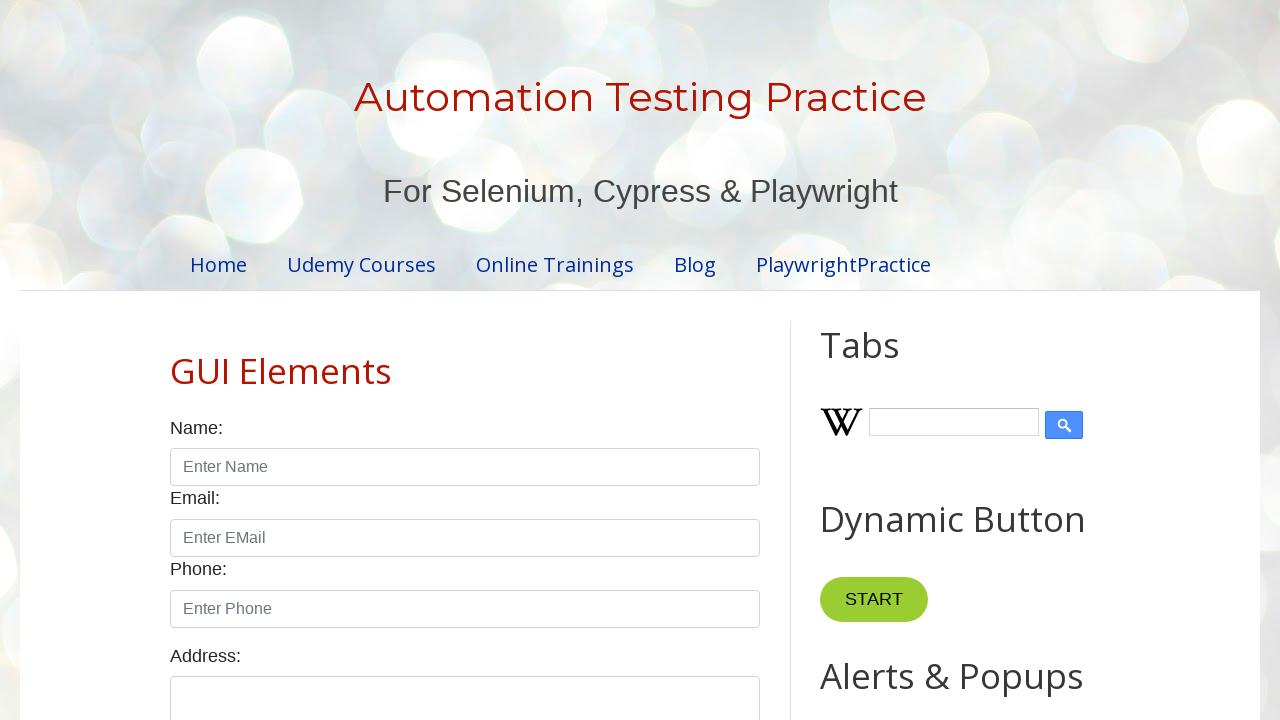

Set up dialog handler to accept alerts
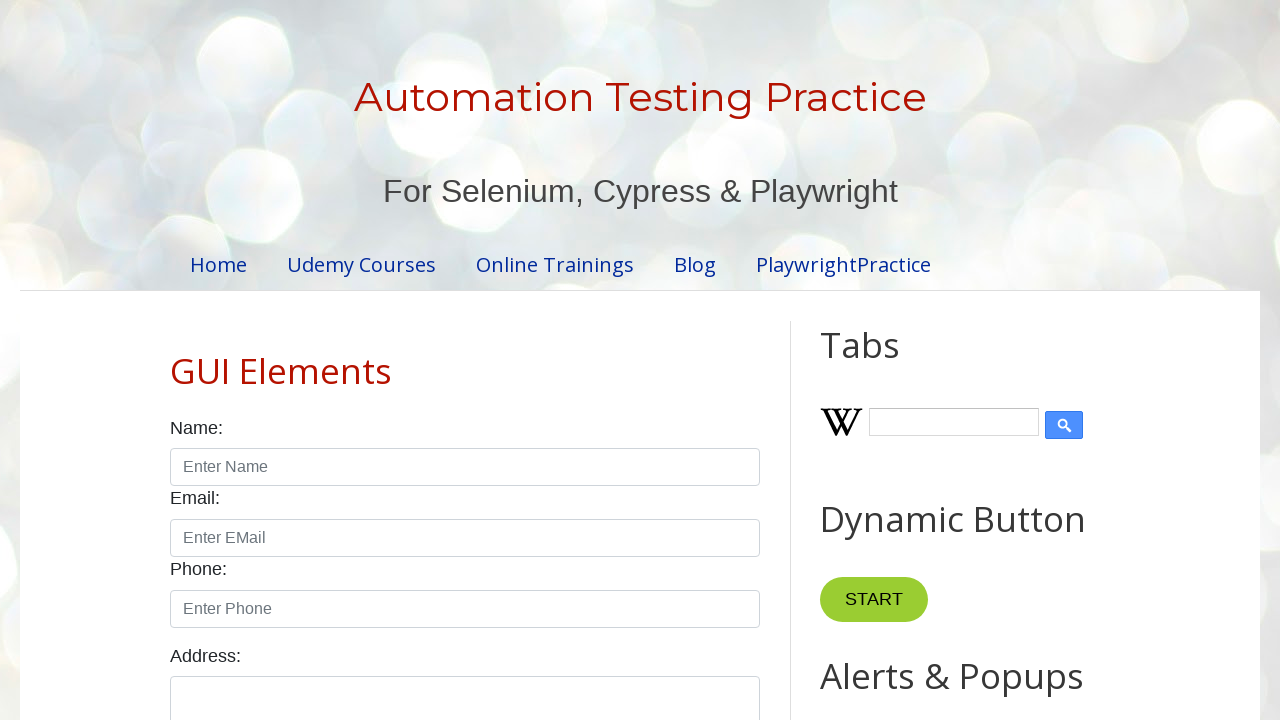

Clicked Simple Alert button at (888, 361) on internal:role=button[name="Simple Alert"i]
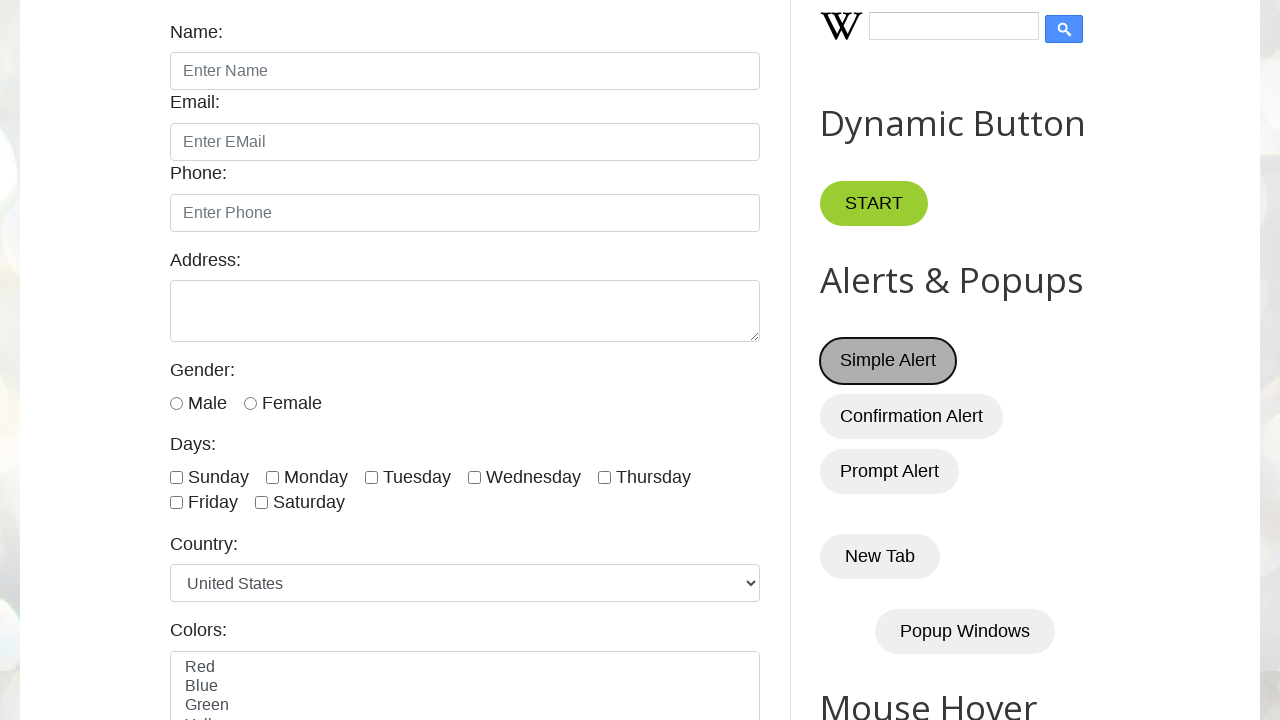

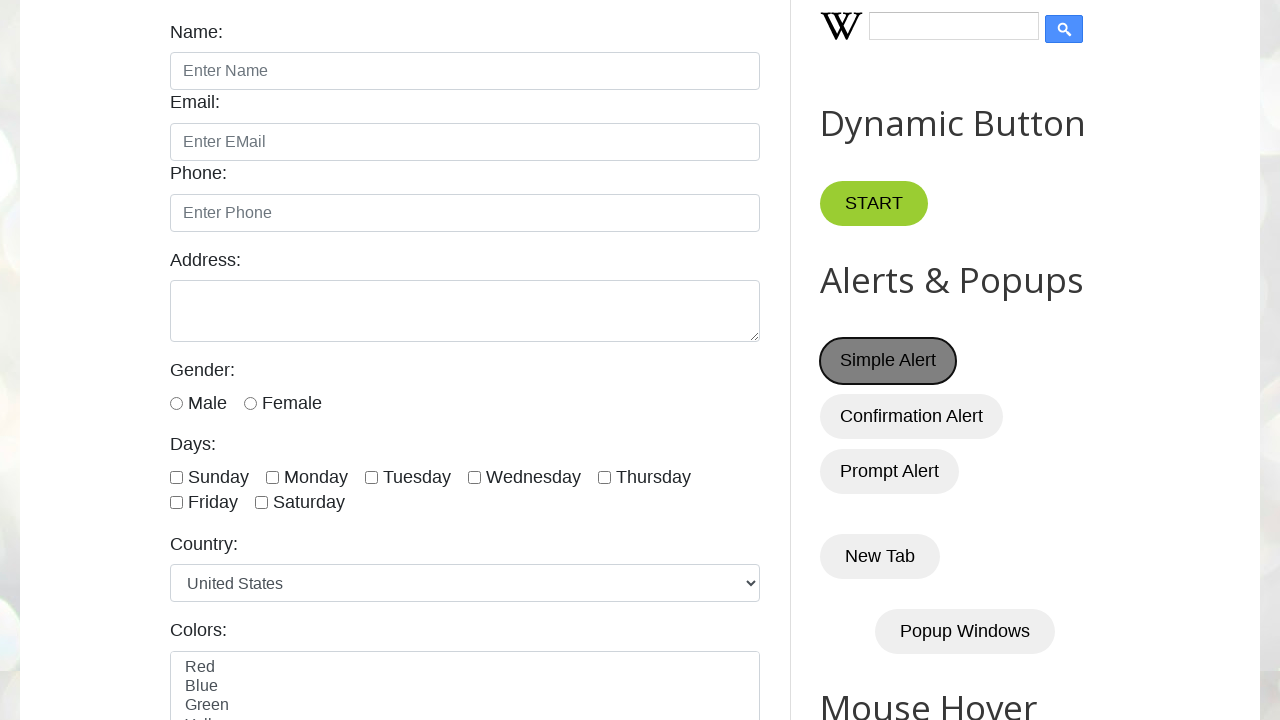